Tests that the login form shows an error message when username is provided but password field is left empty

Starting URL: https://www.saucedemo.com

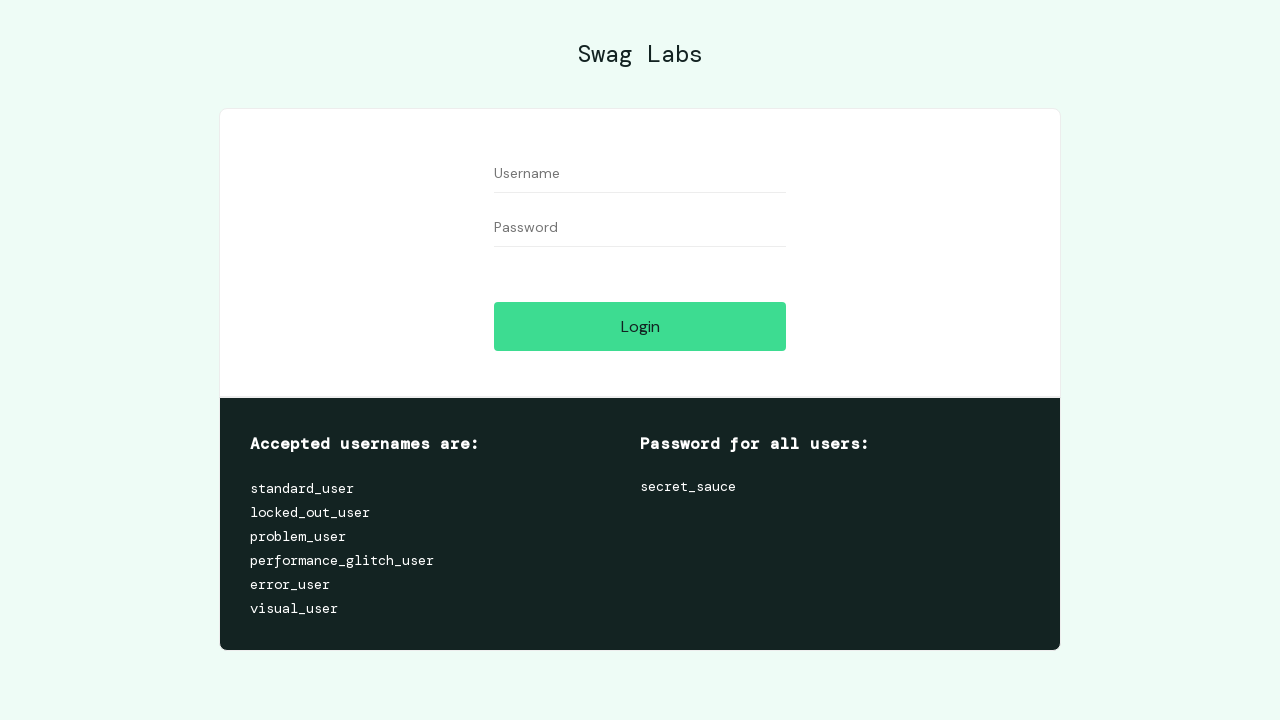

Filled username field with 'standard_user' on #user-name
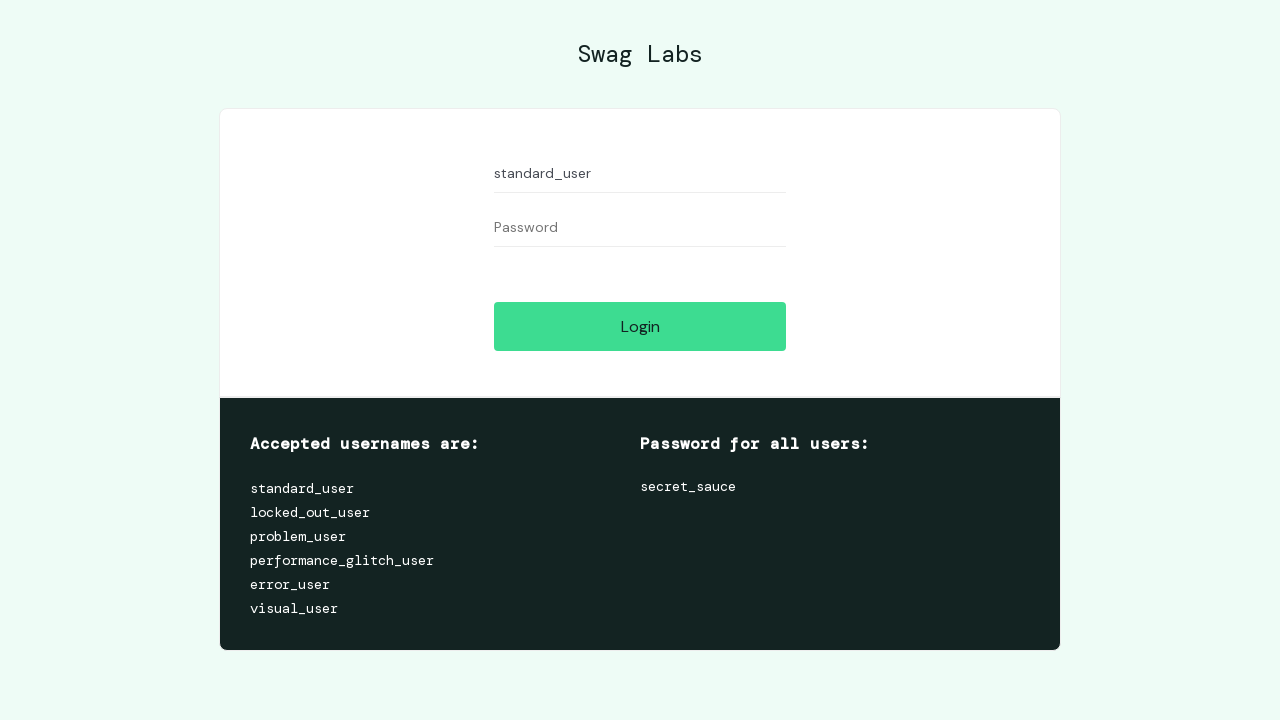

Left password field empty on #password
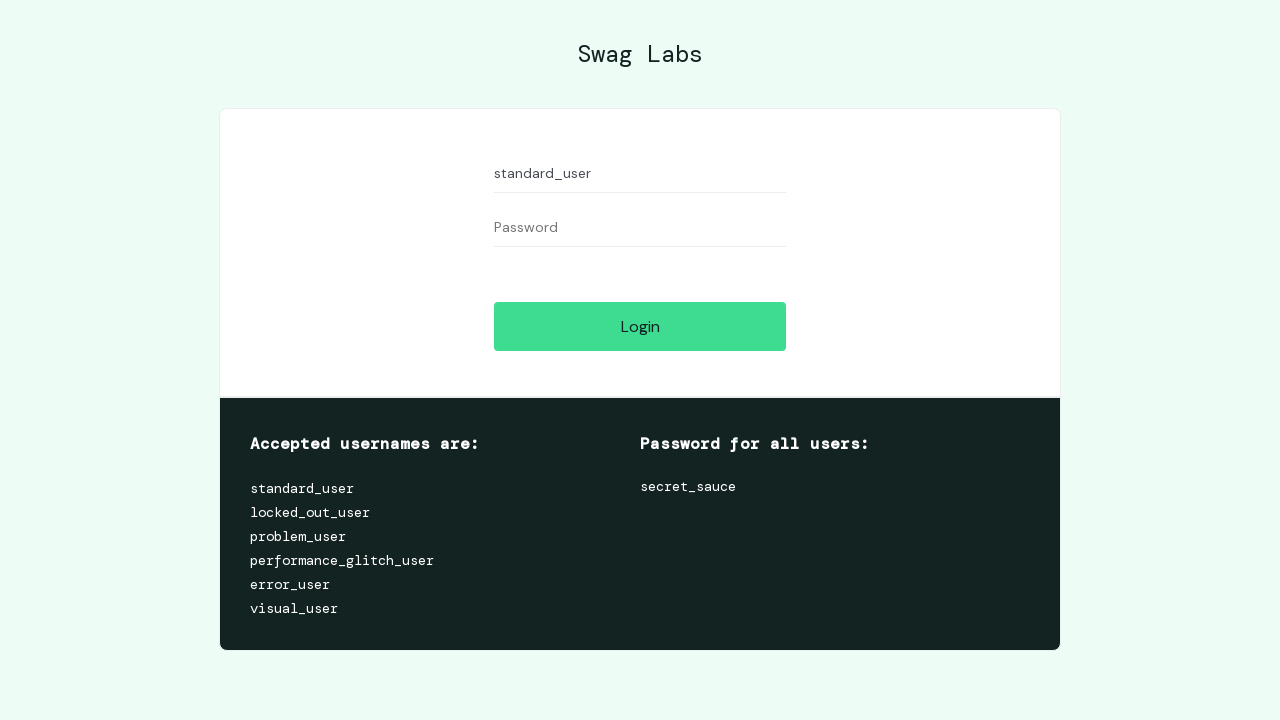

Clicked login button at (640, 326) on #login-button
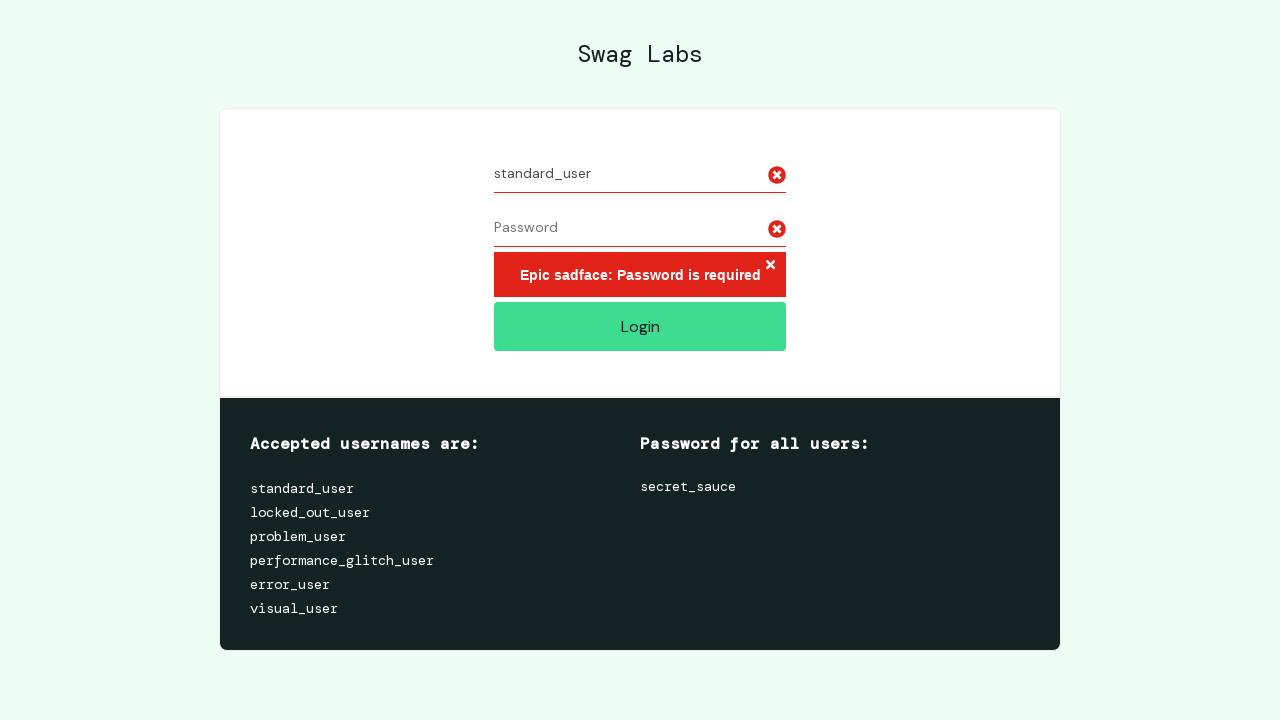

Retrieved error message from page
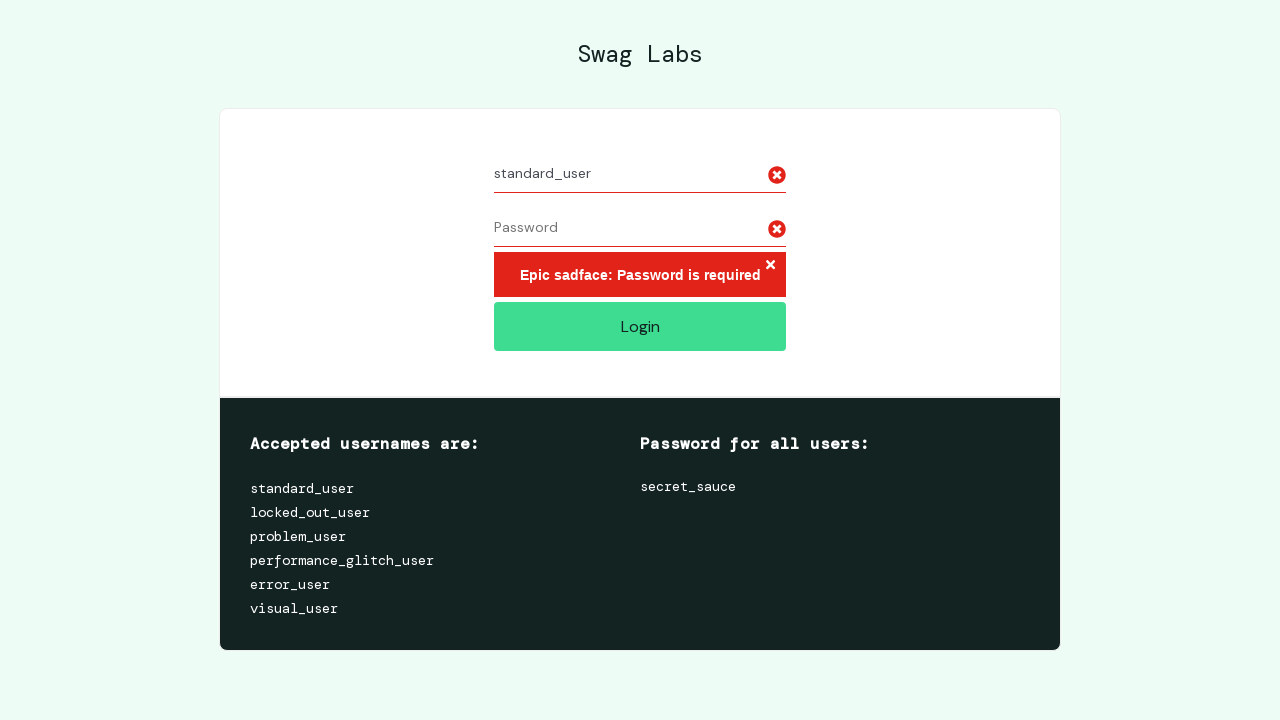

Verified error message matches expected 'Epic sadface: Password is required'
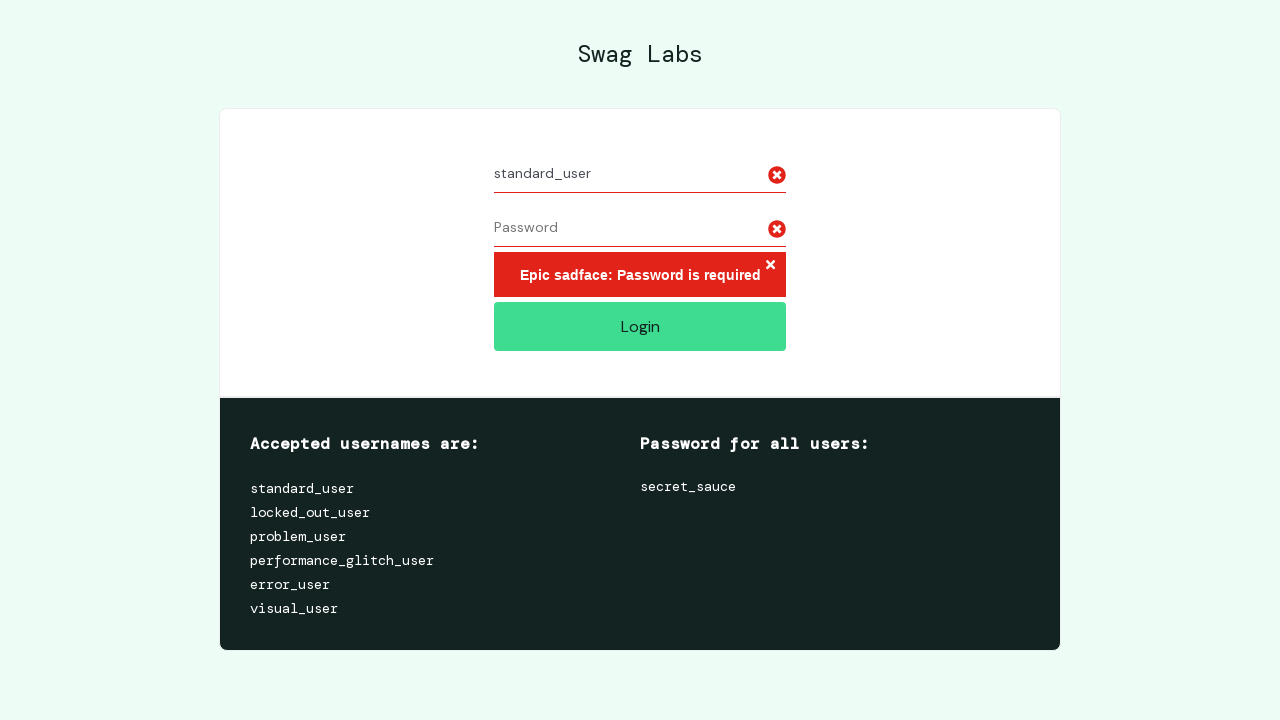

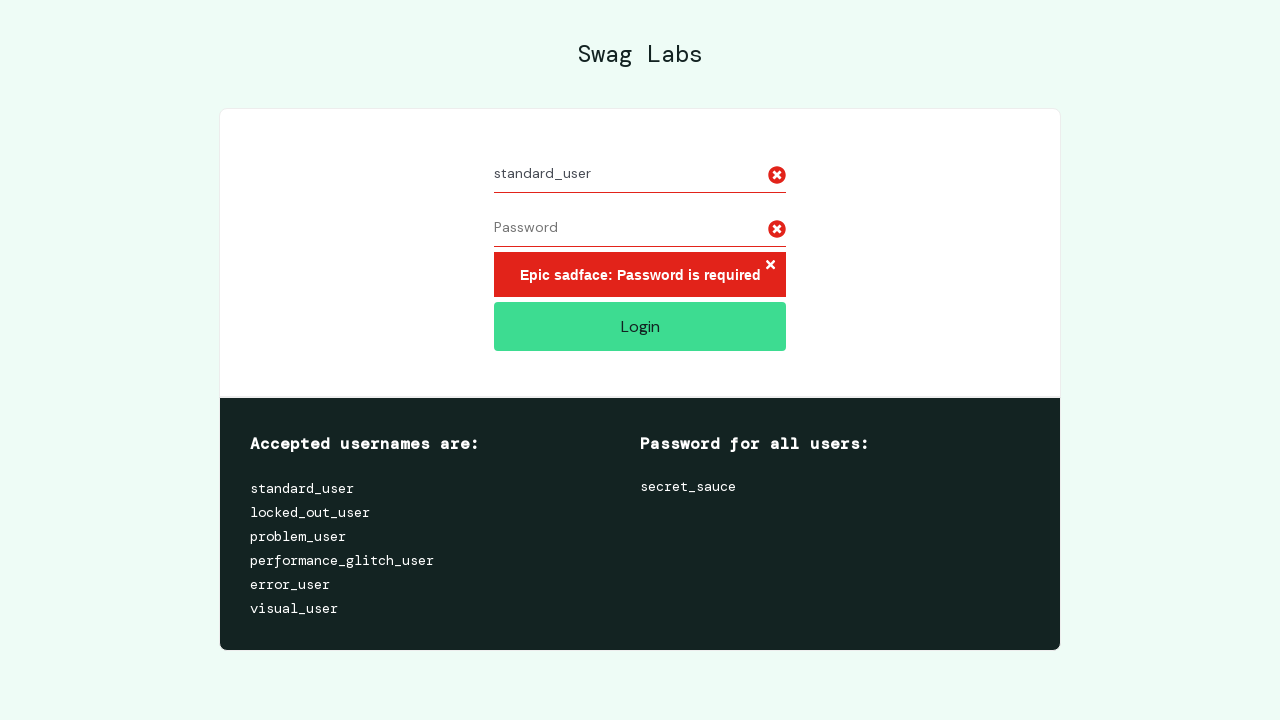